Selects Option 1 from a dropdown using visible text selection

Starting URL: http://testcenter.techproeducation.com/index.php?page=dropdown

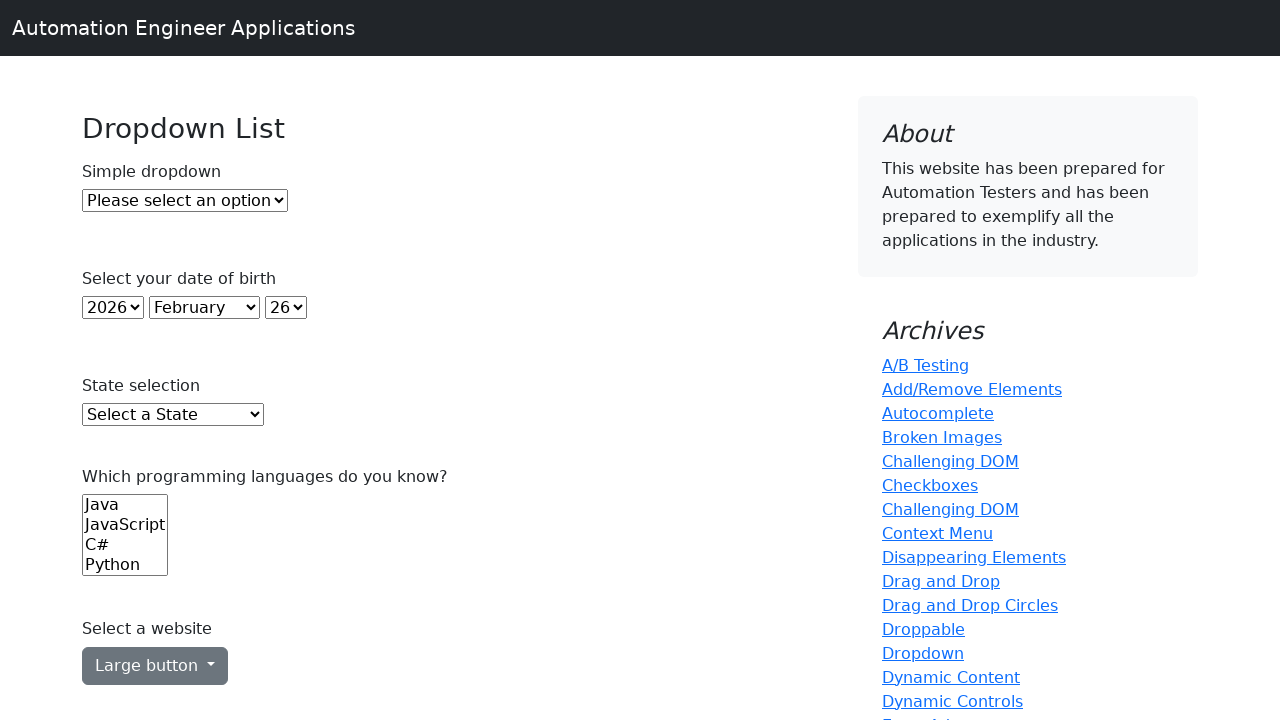

Navigated to dropdown test page
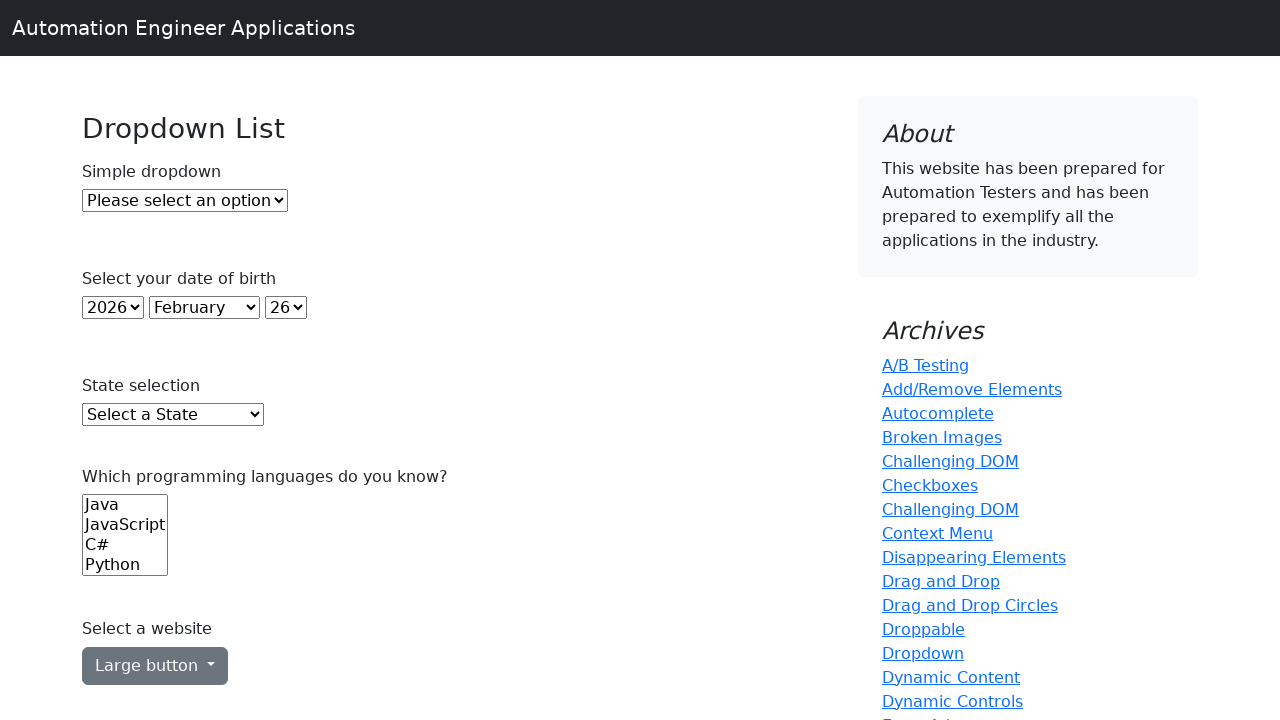

Located dropdown element
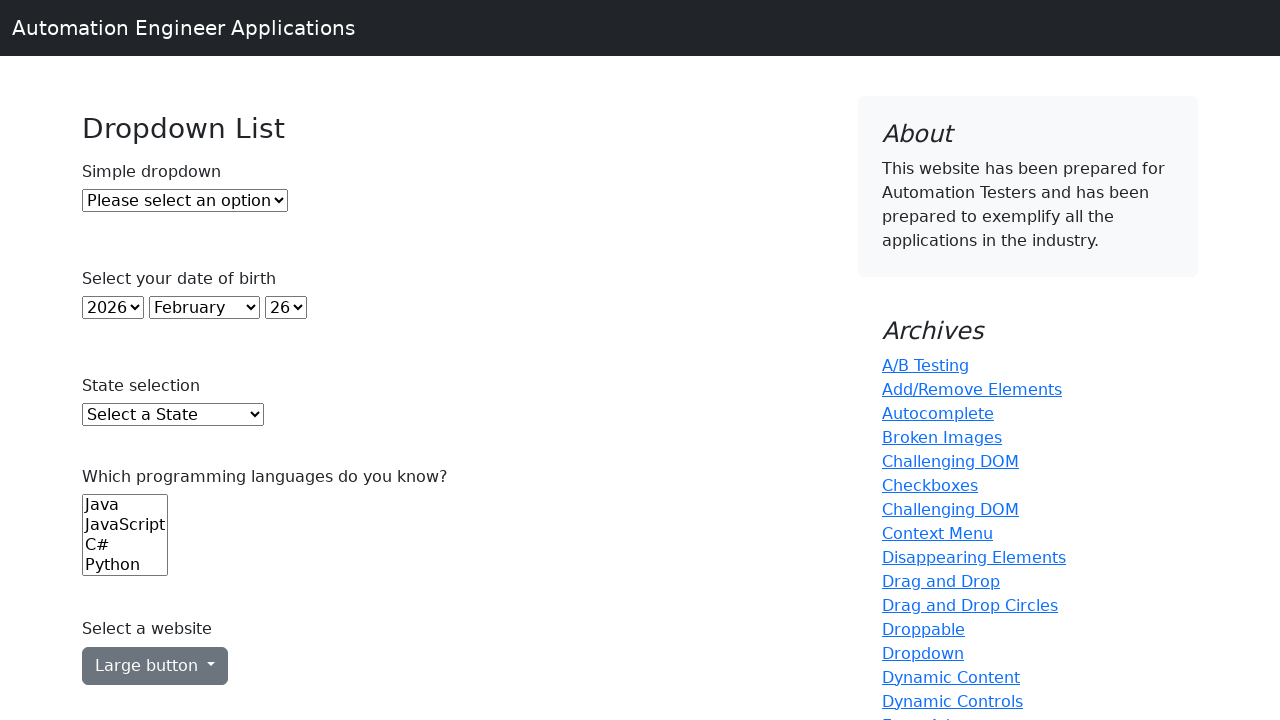

Selected Option 1 from dropdown using visible text on #dropdown
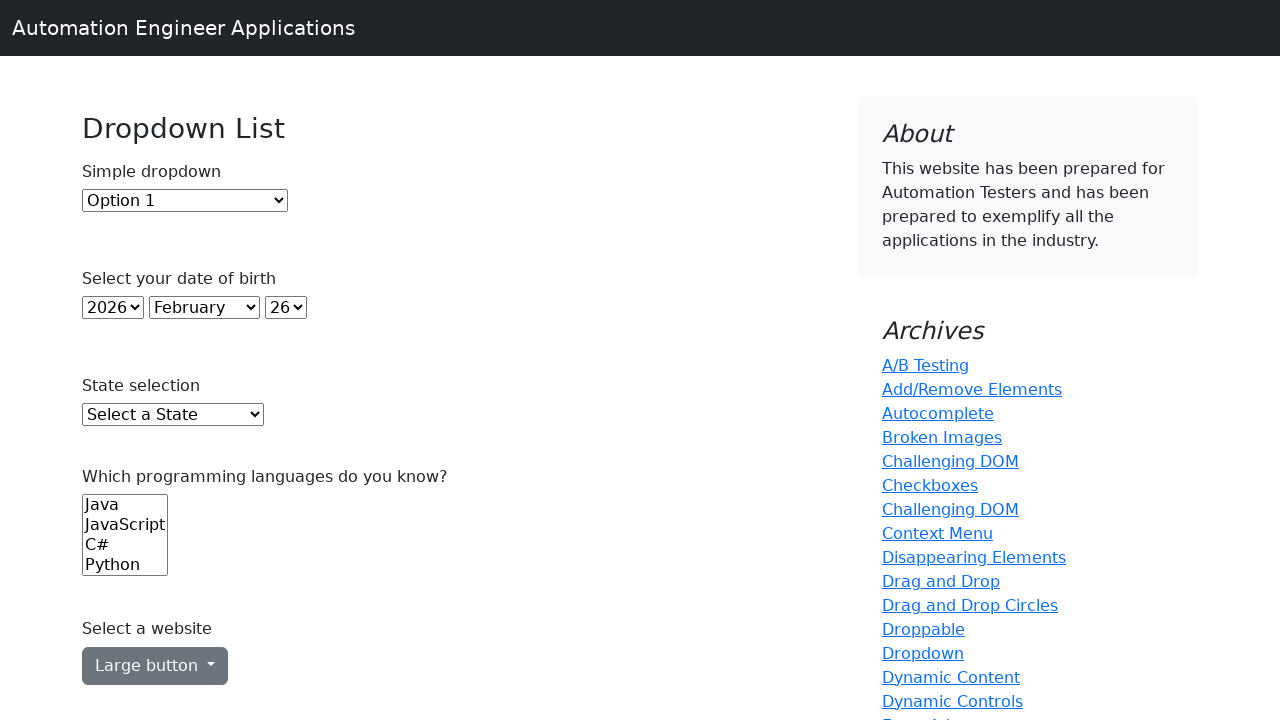

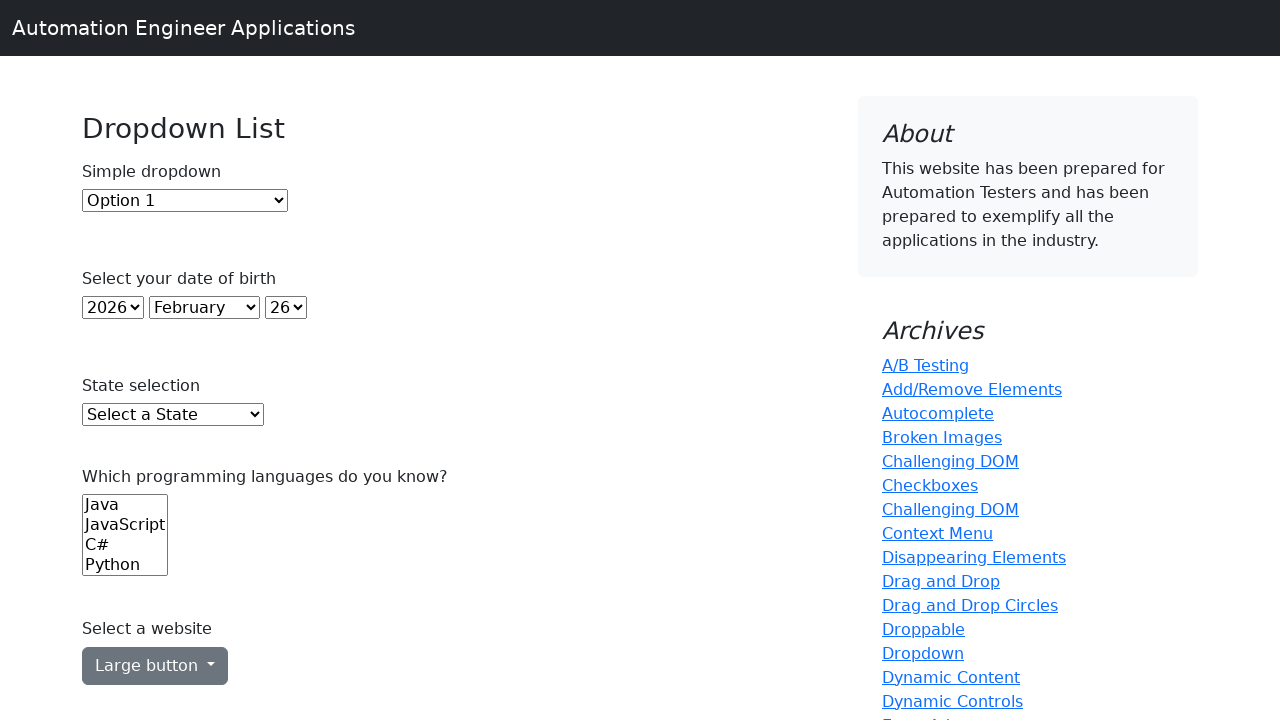